Tests checkbox and radio button interactions within an iframe on the jQuery UI demo page by switching to the frame and clicking on radio and checkbox elements.

Starting URL: https://jqueryui.com/checkboxradio

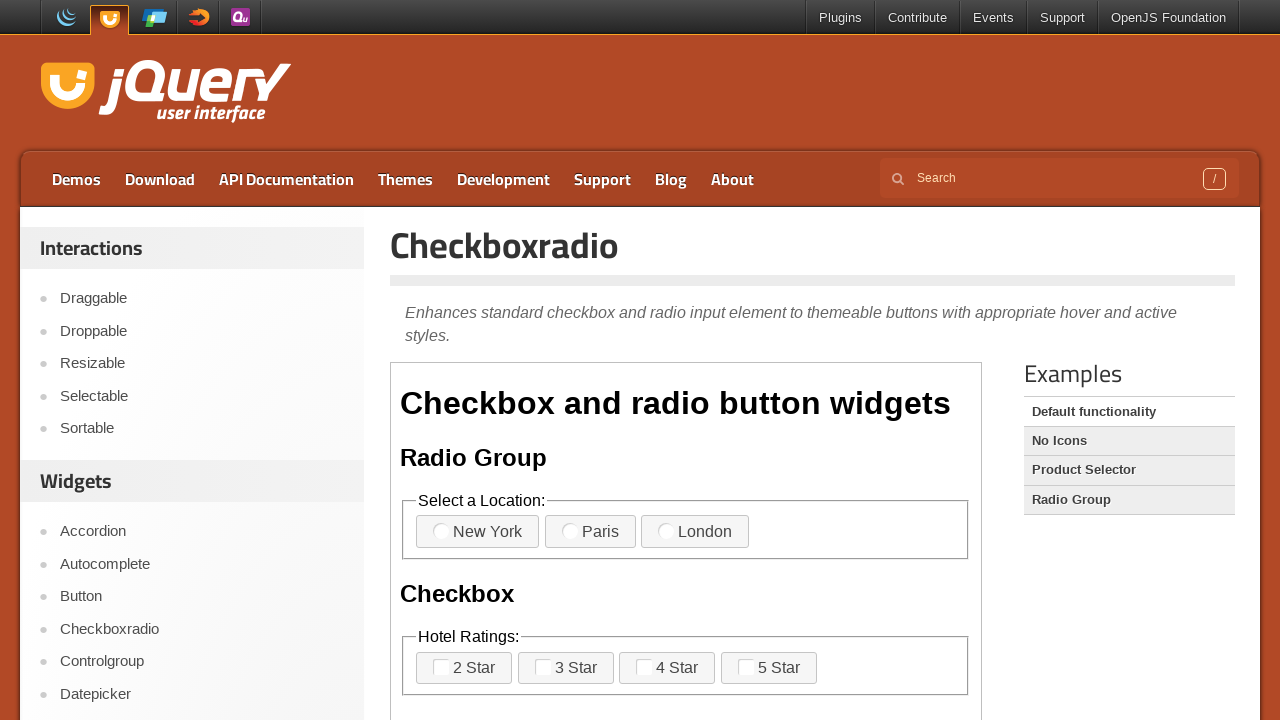

Waited for page to load with domcontentloaded state
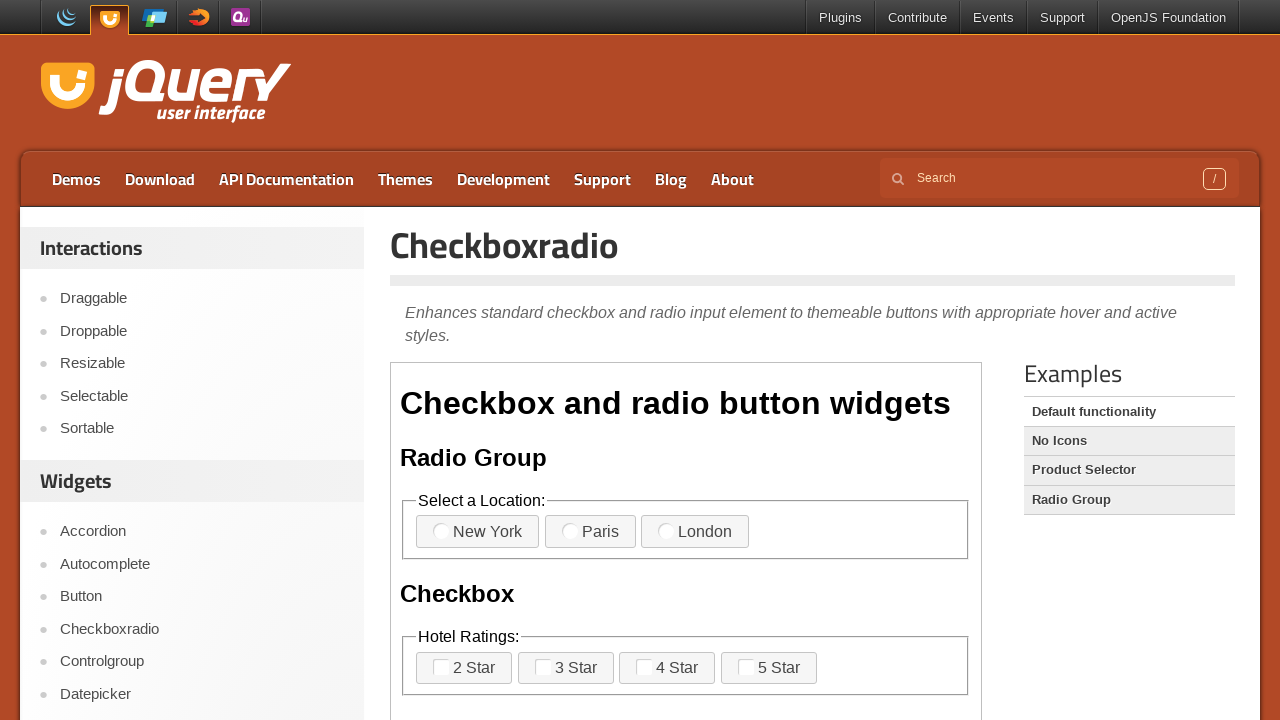

Located and switched to demo iframe
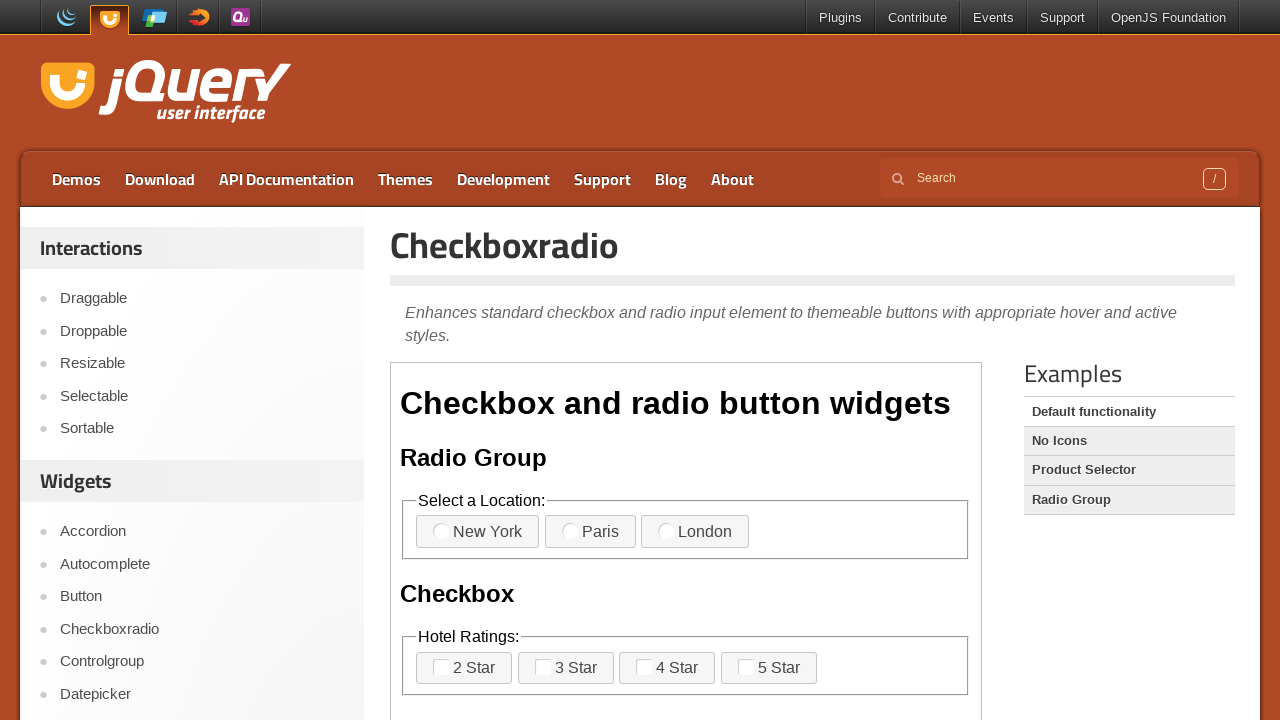

Clicked 3rd radio button option in first fieldset at (695, 532) on iframe.demo-frame >> nth=0 >> internal:control=enter-frame >> xpath=//body/div[1
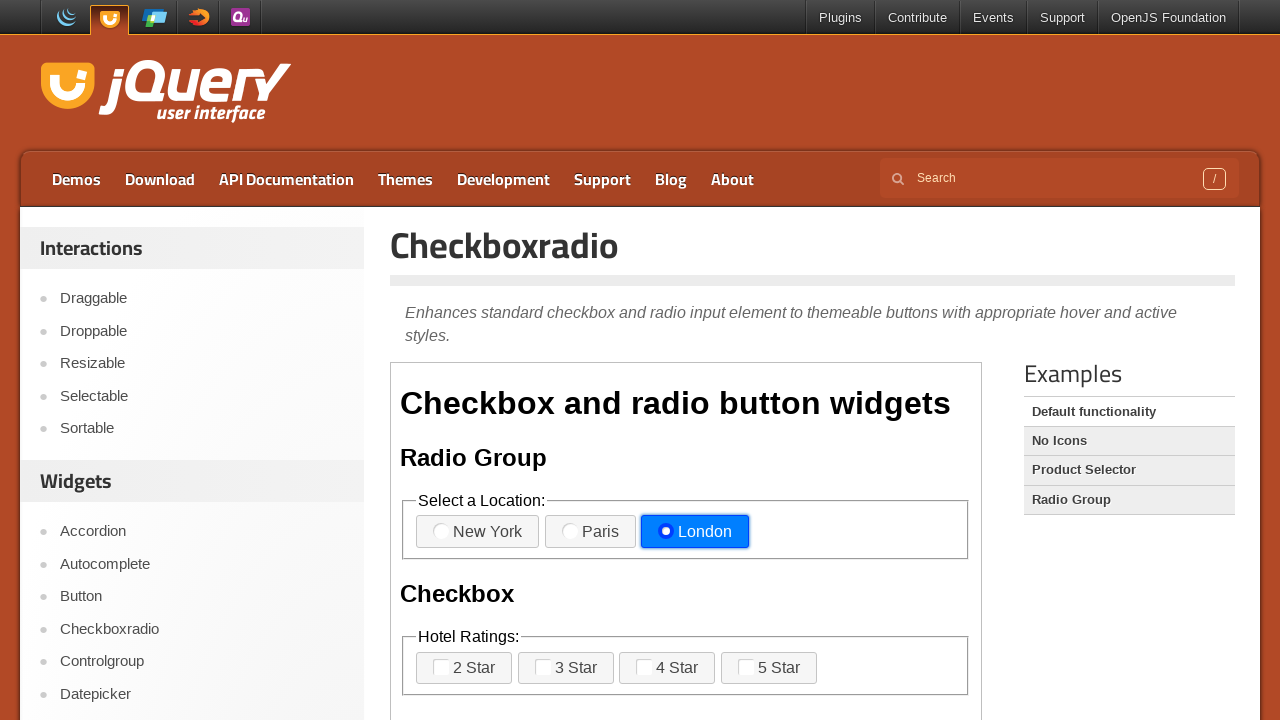

Clicked 4th checkbox option in second fieldset at (746, 667) on iframe.demo-frame >> nth=0 >> internal:control=enter-frame >> xpath=//body[1]/di
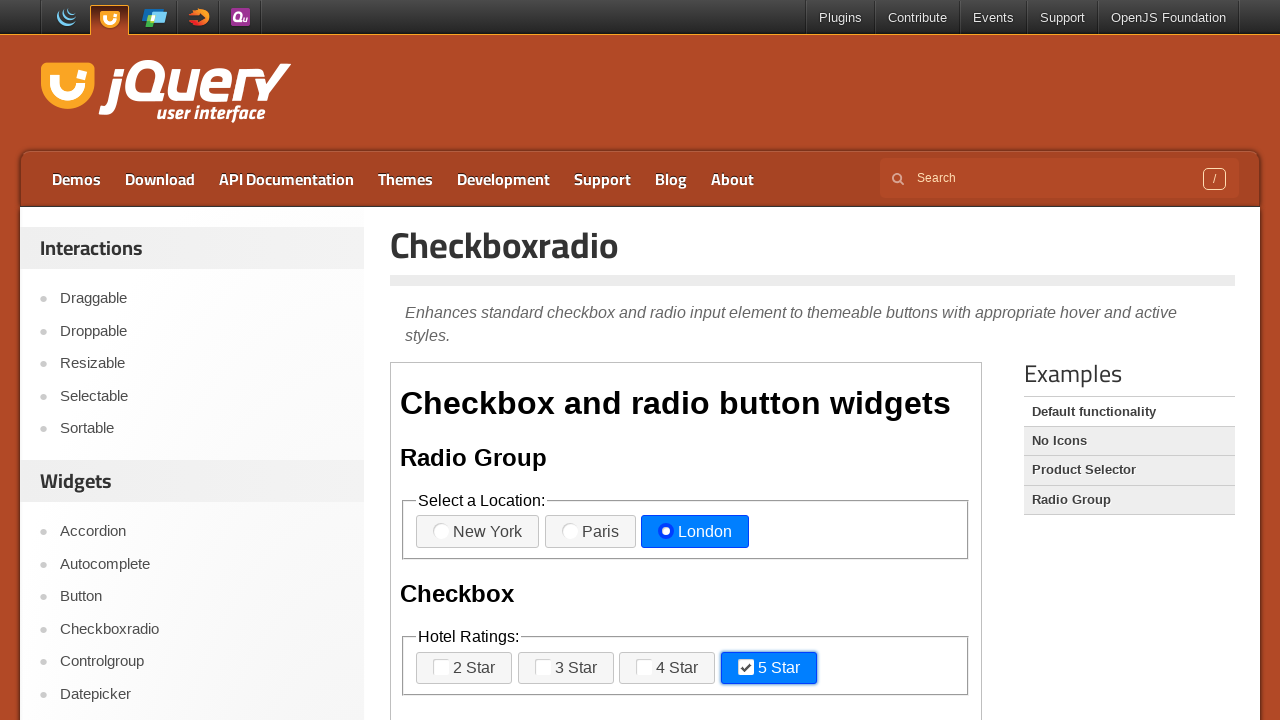

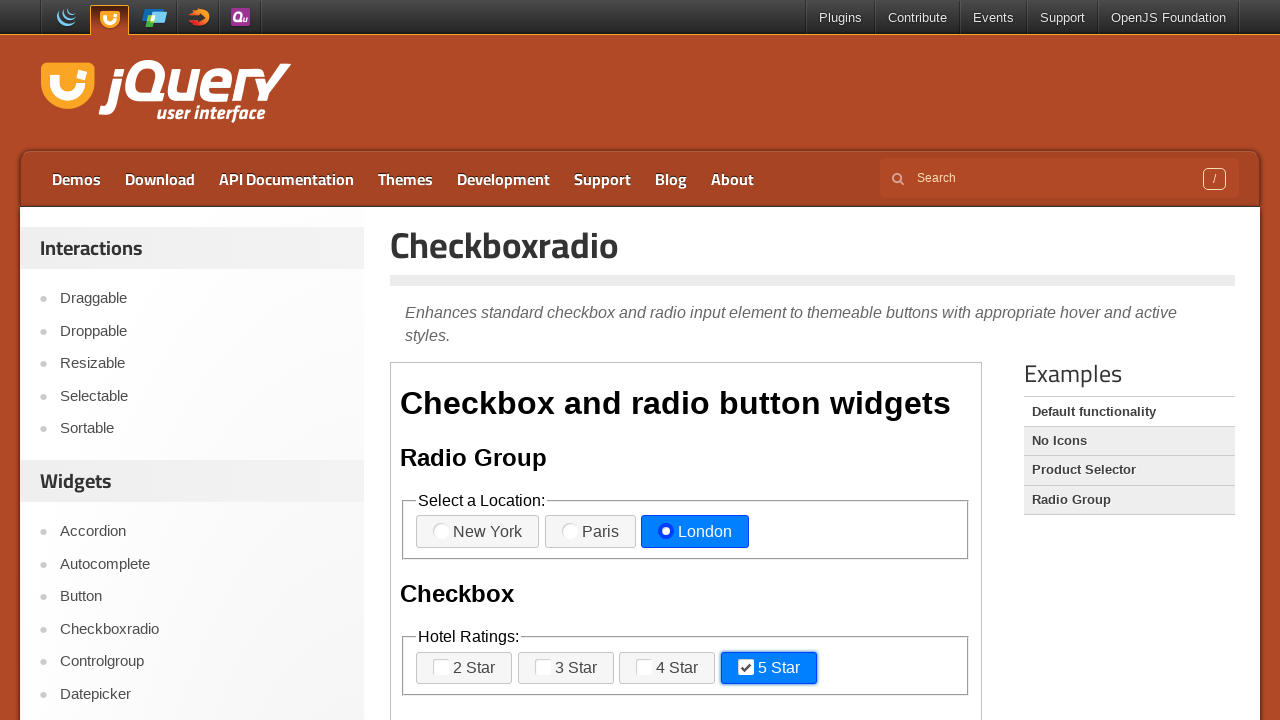